Tests the add/remove elements functionality by clicking the Add Element button, verifying the Delete button appears, clicking Delete, and verifying the page title is visible

Starting URL: https://the-internet.herokuapp.com/add_remove_elements/

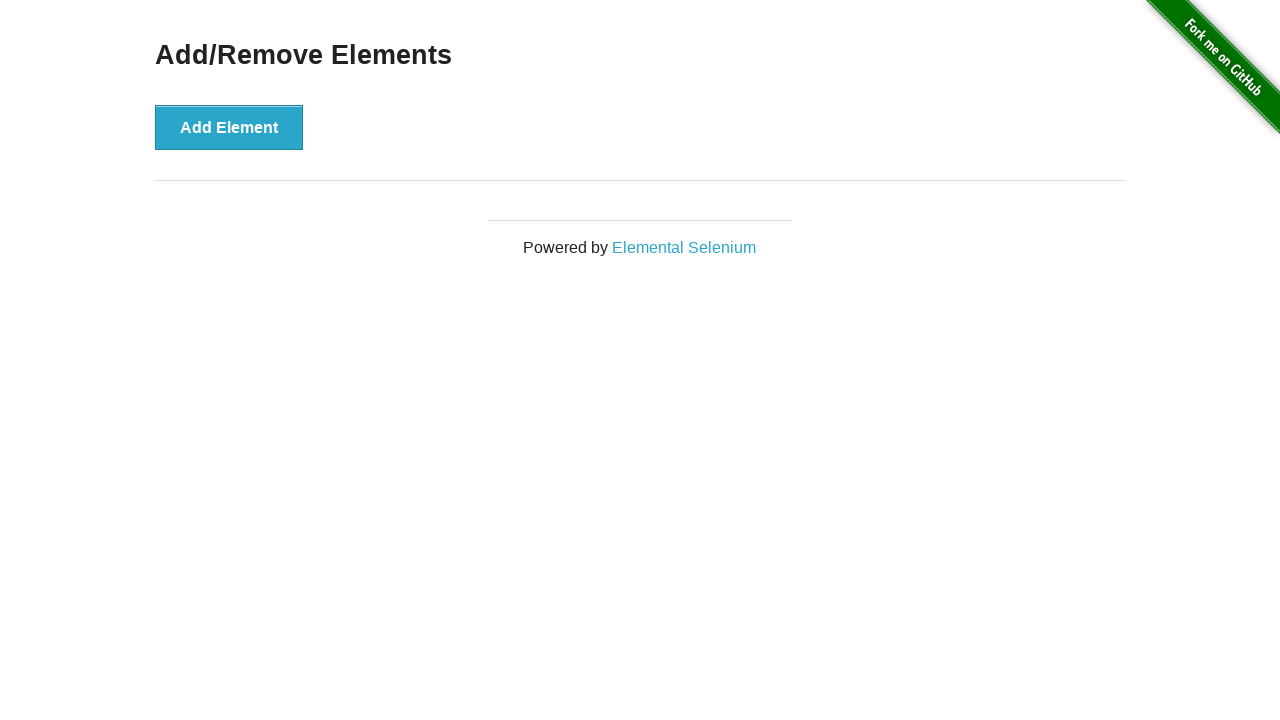

Clicked the Add Element button at (229, 127) on button[onclick='addElement()']
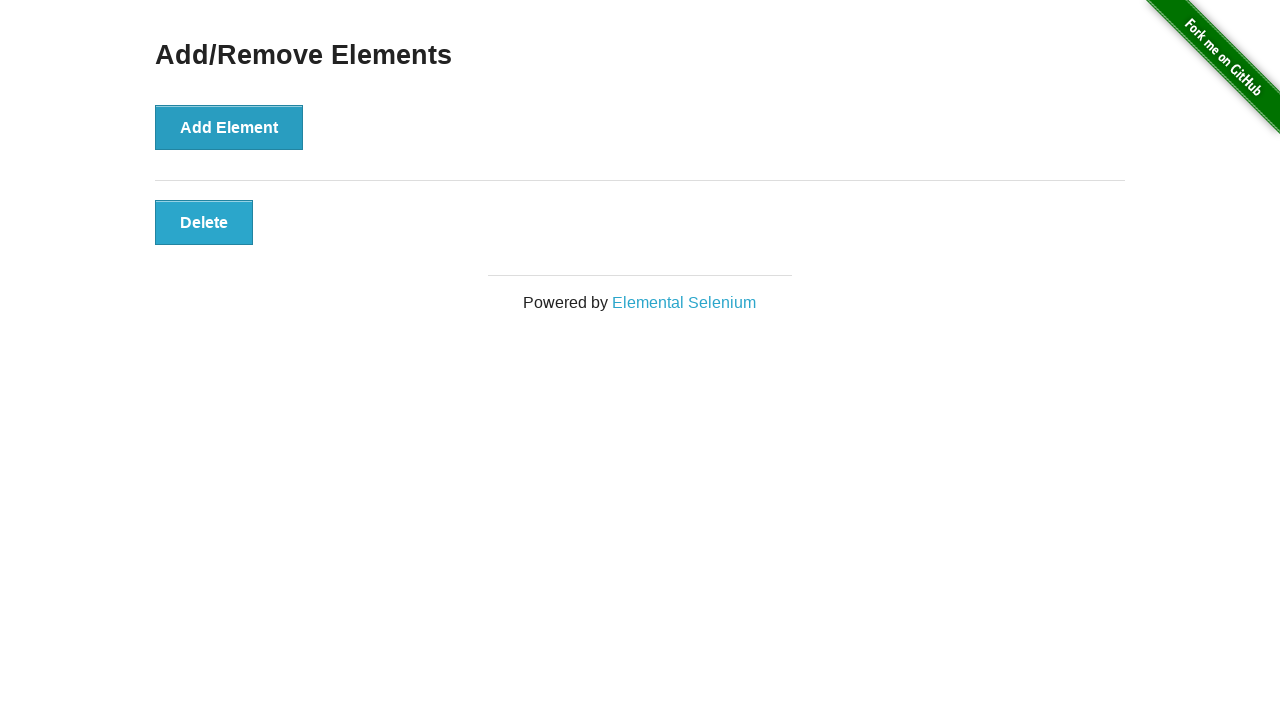

Located the Delete button
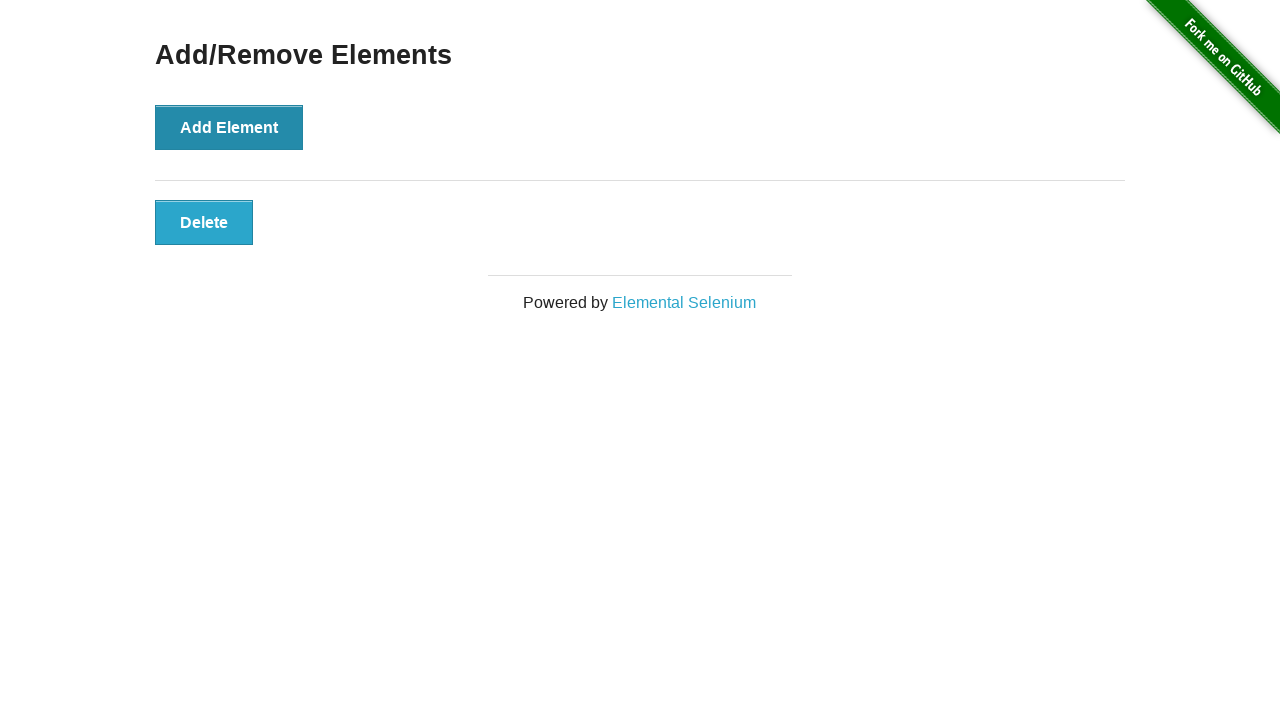

Verified Delete button is visible
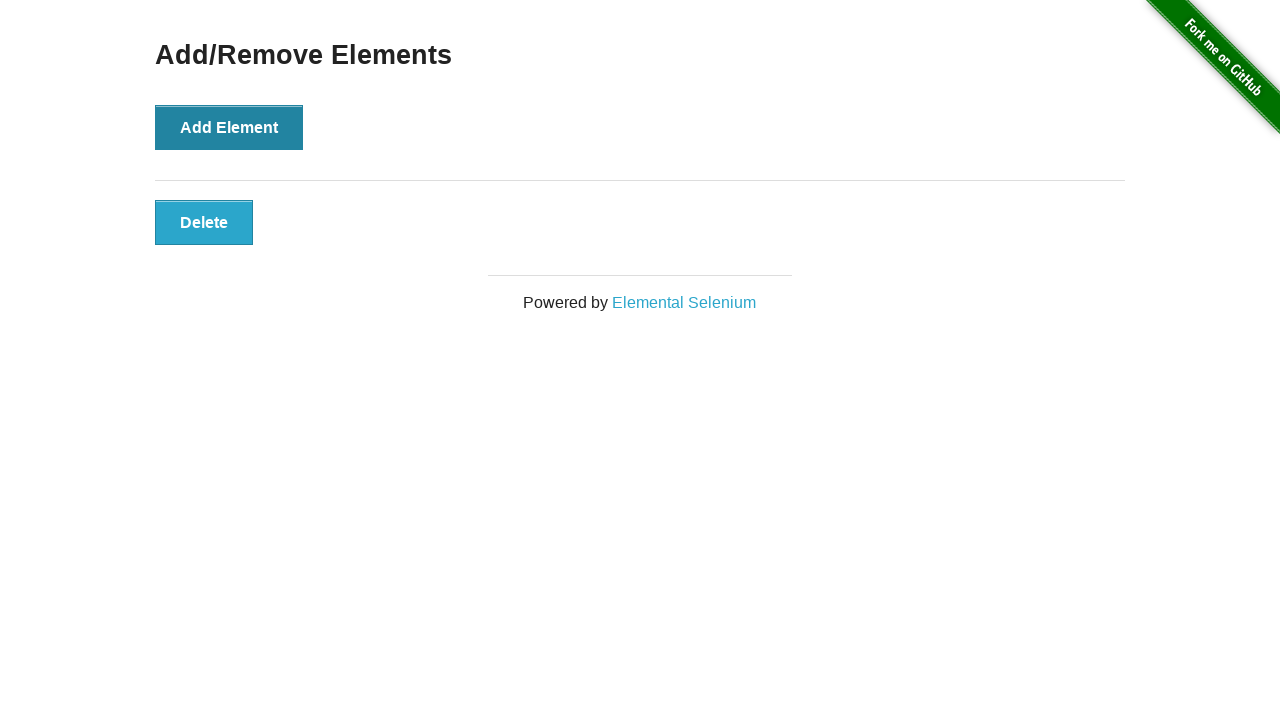

Clicked the Delete button at (204, 222) on button[onclick='deleteElement()']
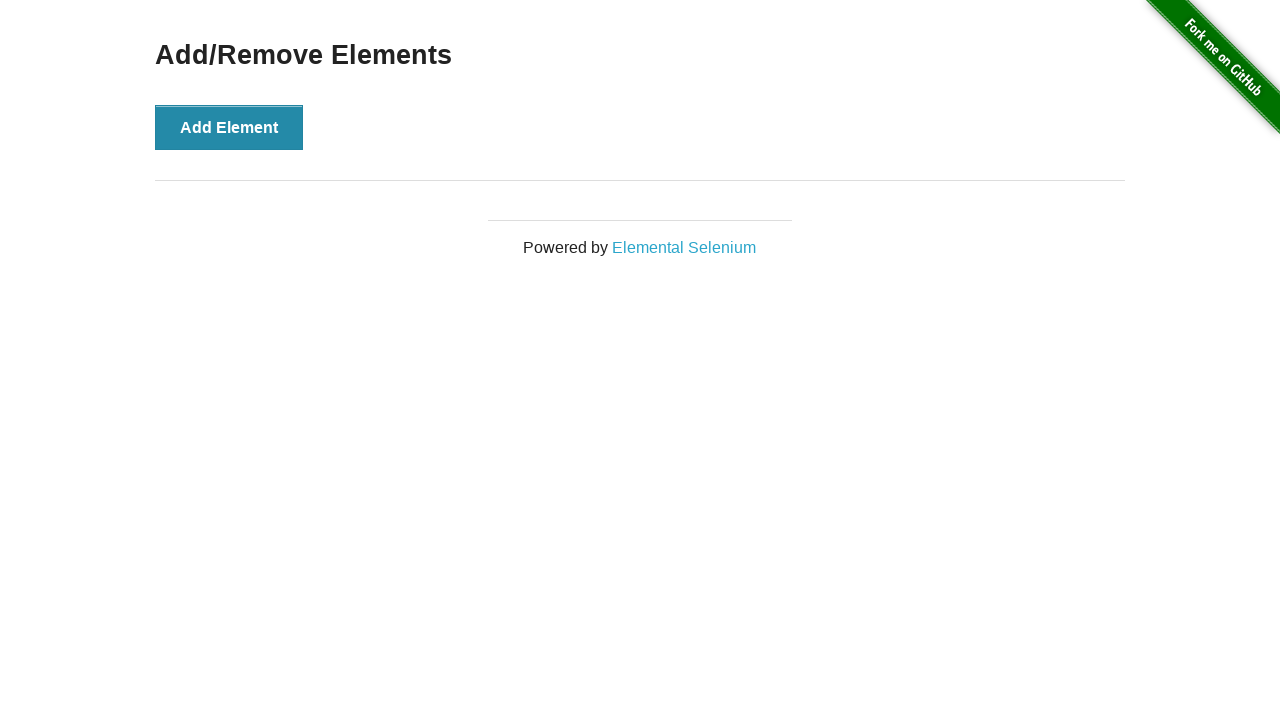

Located the Add/Remove Elements heading
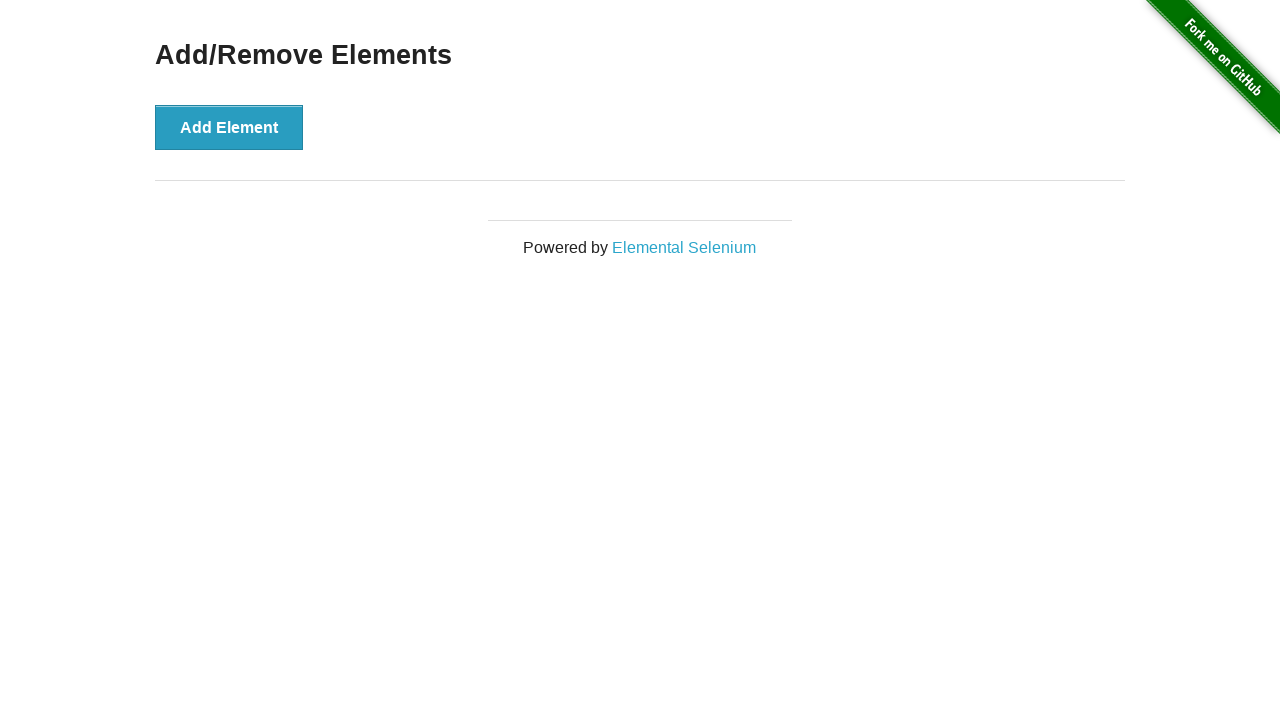

Verified Add/Remove Elements heading is visible
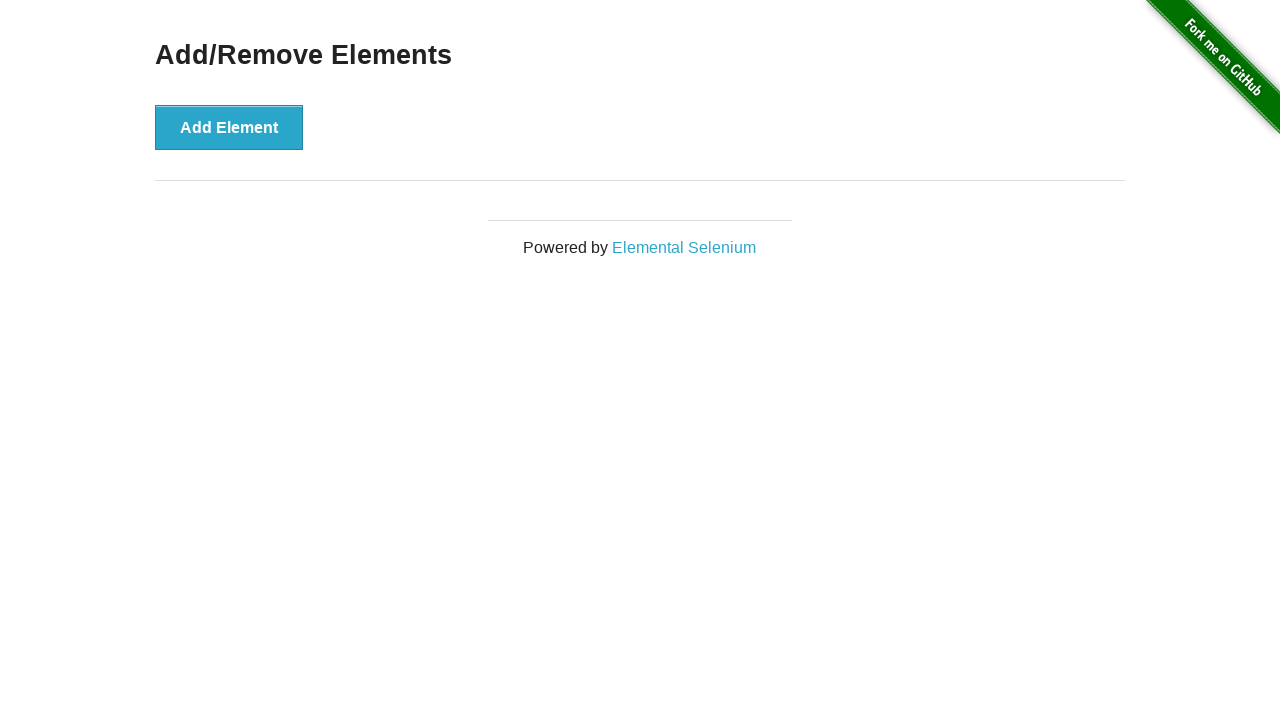

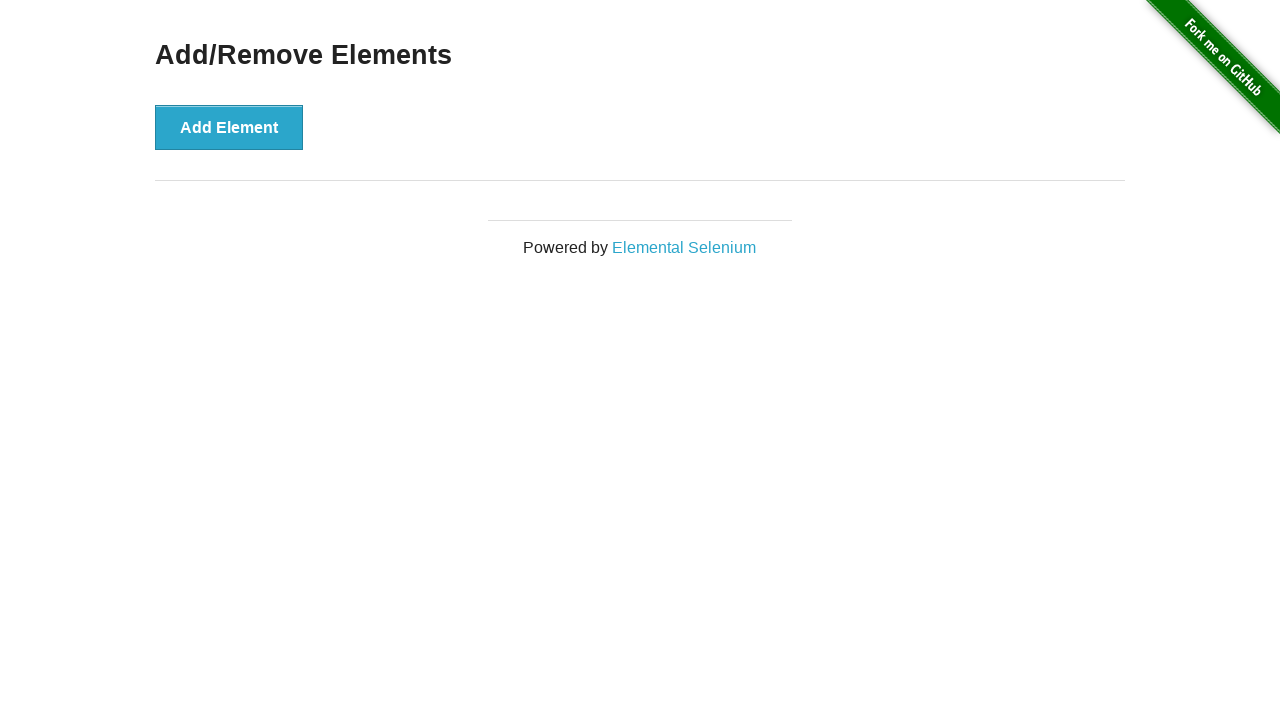